Navigates to a practice automation page and retrieves the page title

Starting URL: https://rahulshettyacademy.com/AutomationPractice/

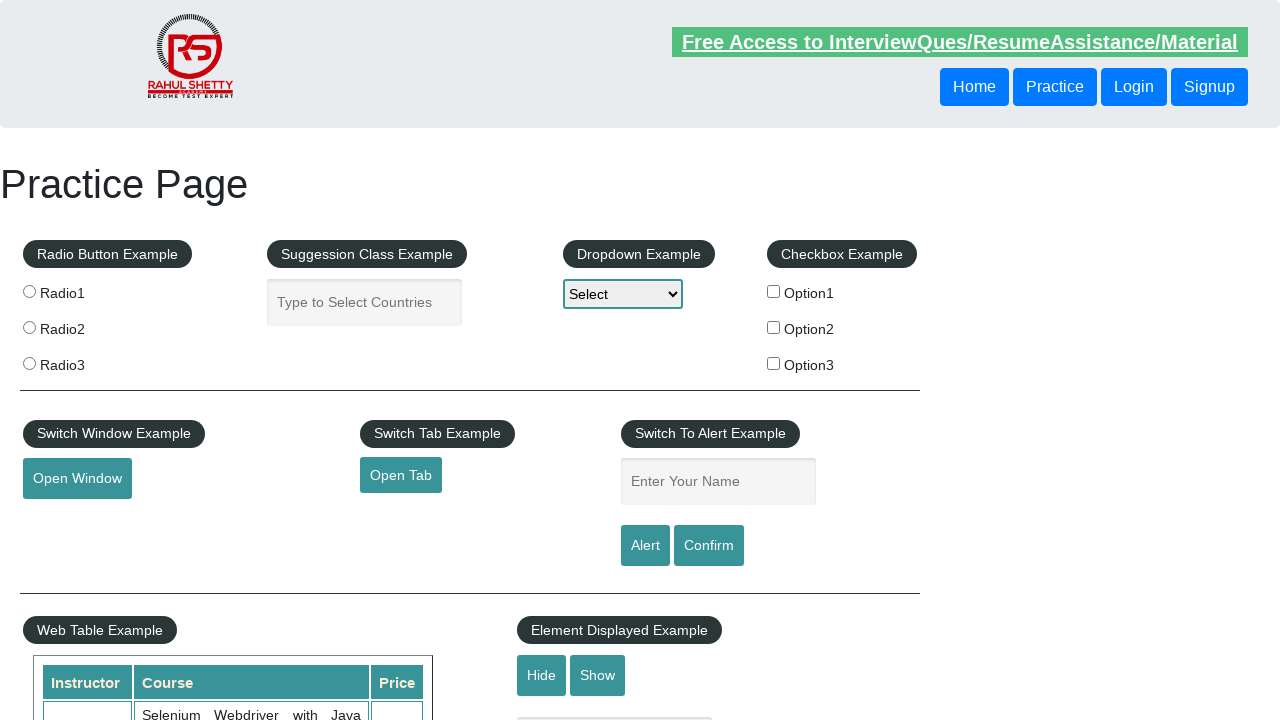

Navigated to Rahul Shetty Academy automation practice page
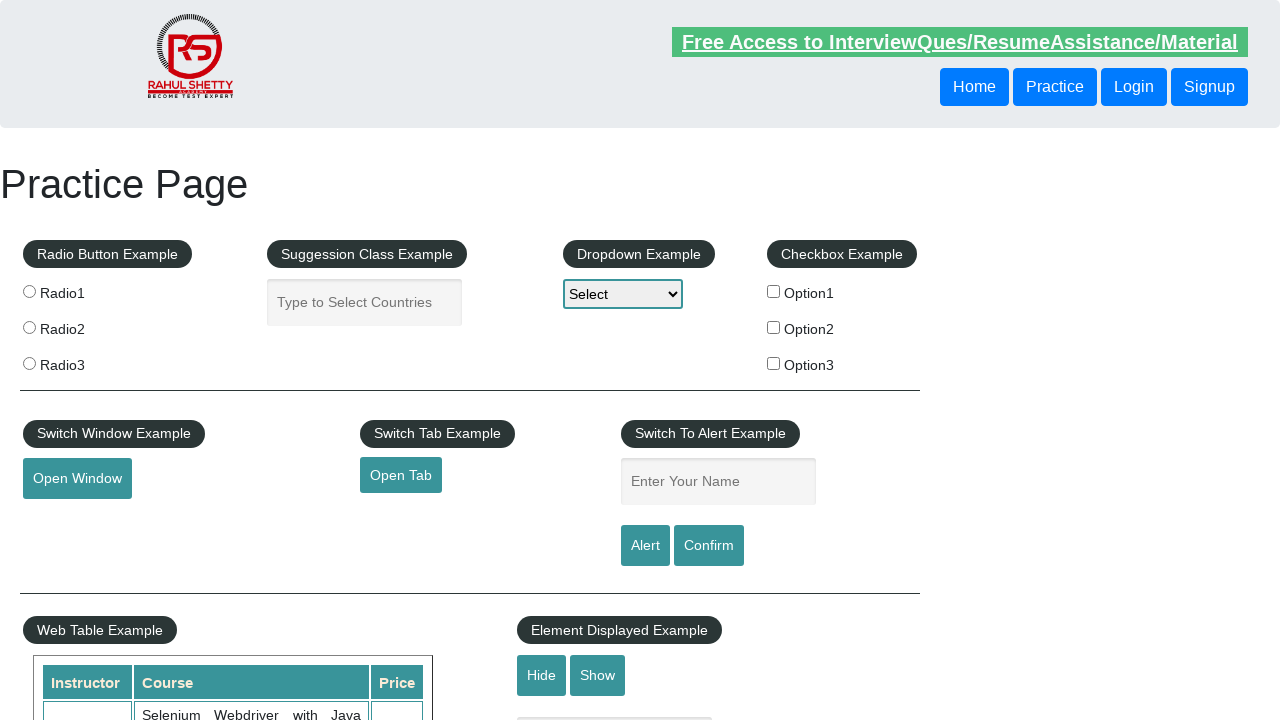

Retrieved page title to verify navigation
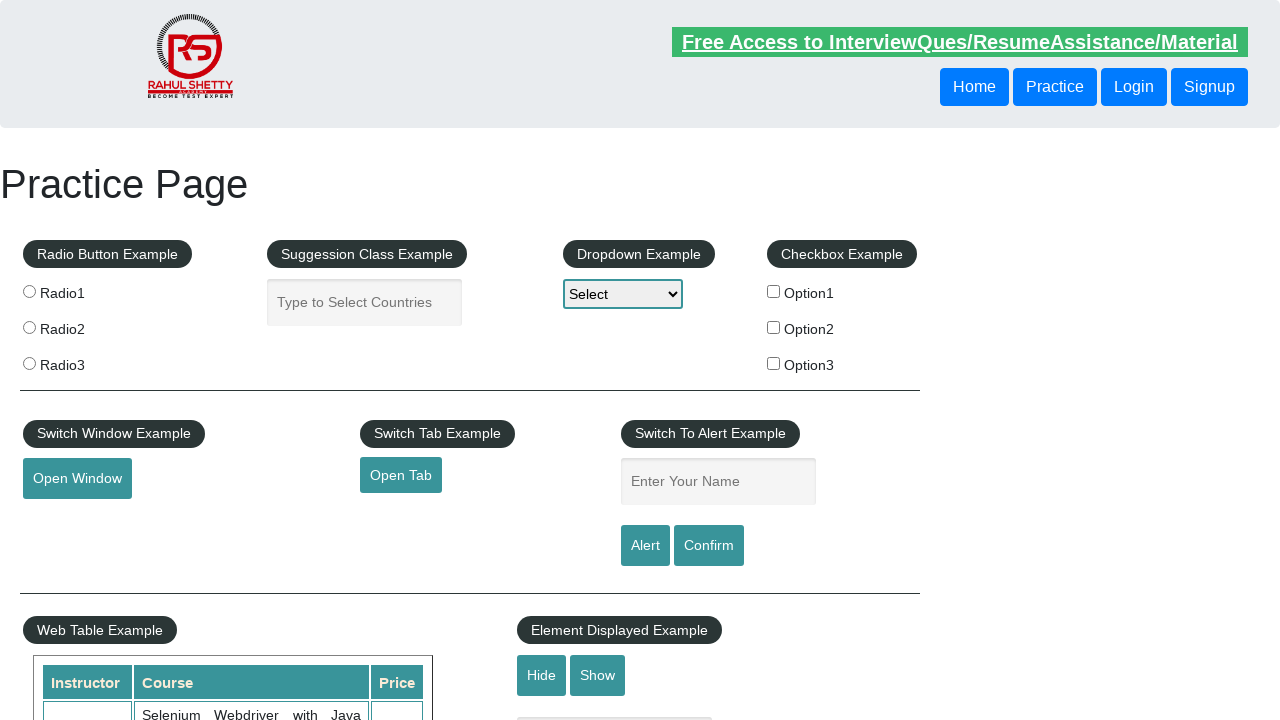

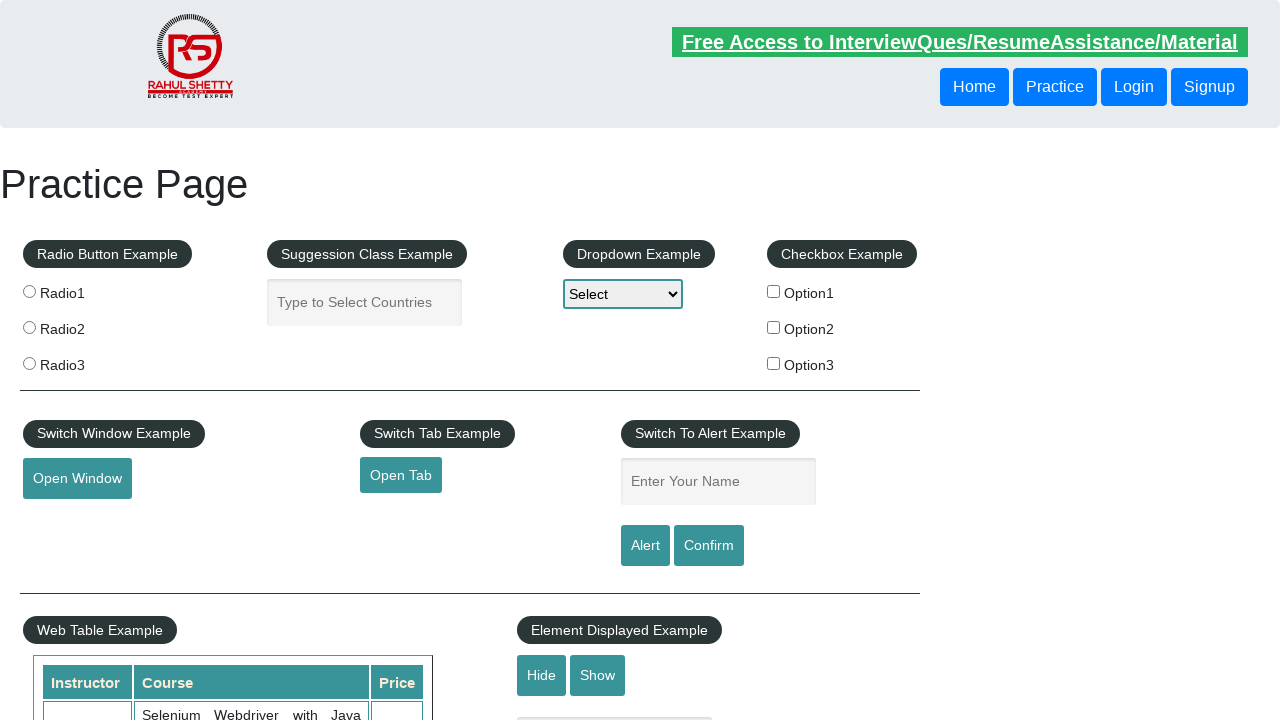